Tests frame handling by switching to frame 5 (frame_5.html) and clicking a link within that frame, demonstrating how to interact with elements inside frames.

Starting URL: https://ui.vision/demo/webtest/frames/

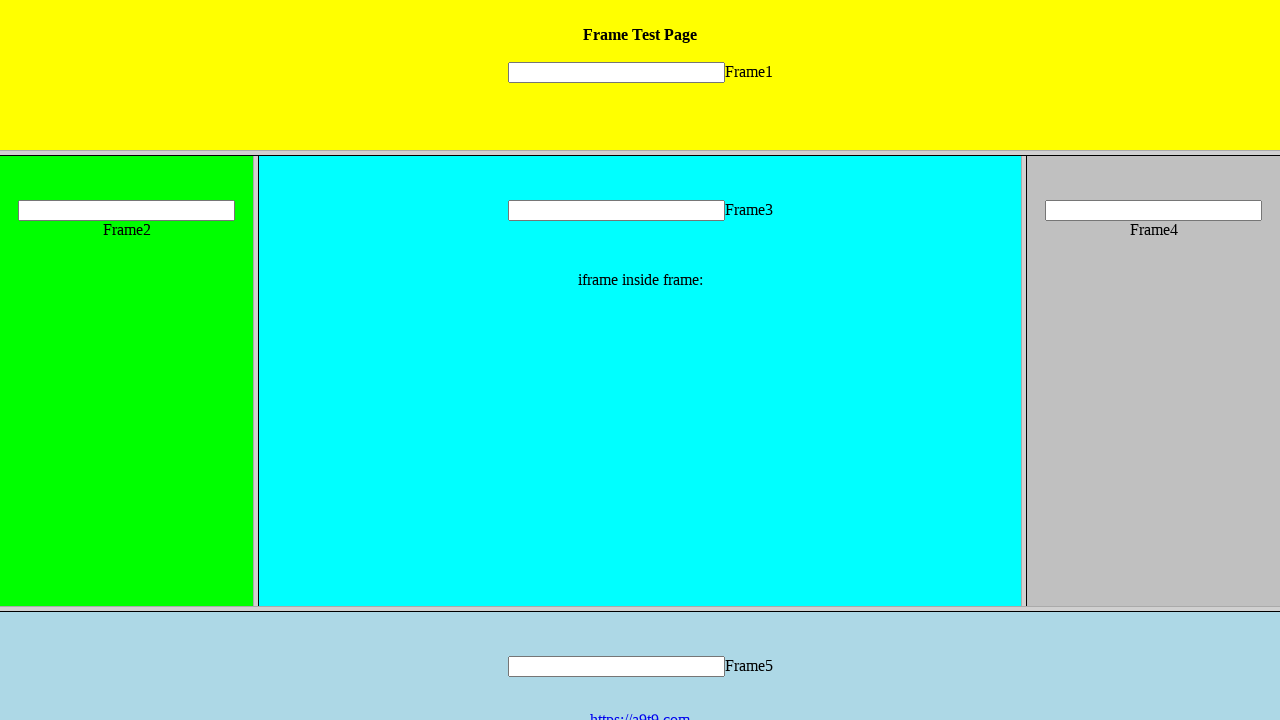

Located frame 5 (frame_5.html)
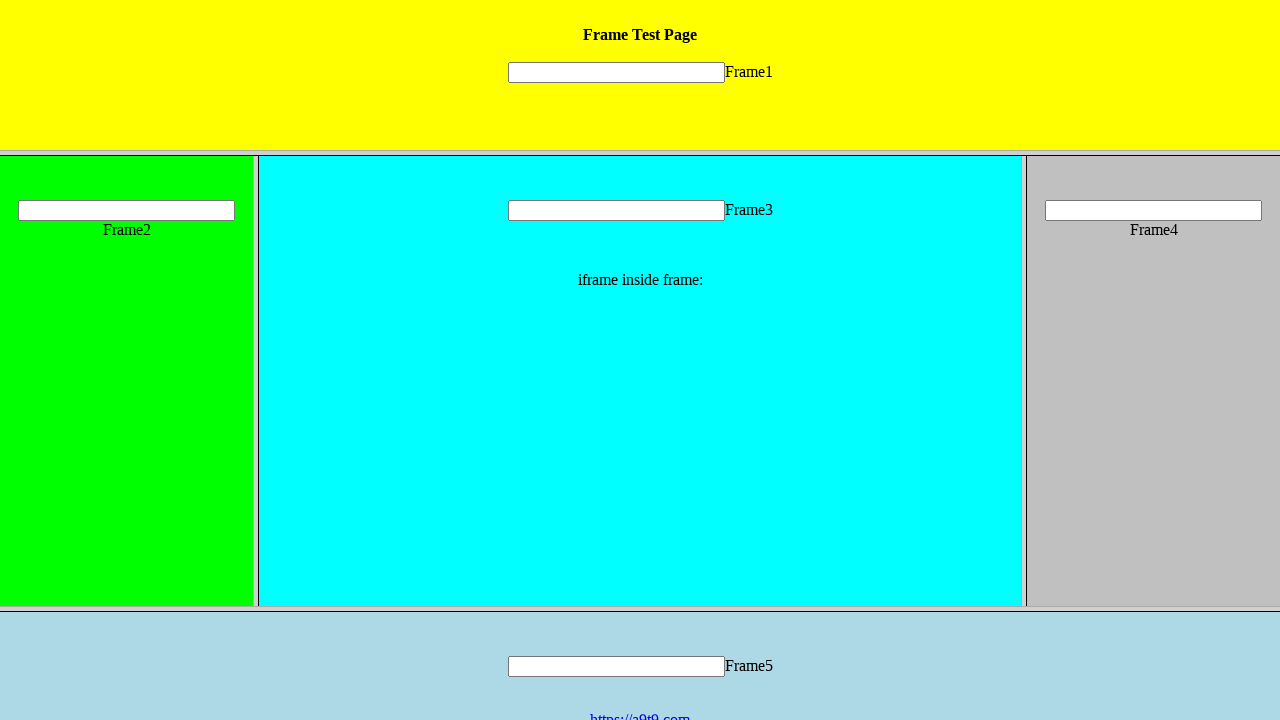

Clicked link inside frame 5 pointing to https://a9t9.com at (640, 712) on frame[src='frame_5.html'] >> internal:control=enter-frame >> a[href='https://a9t
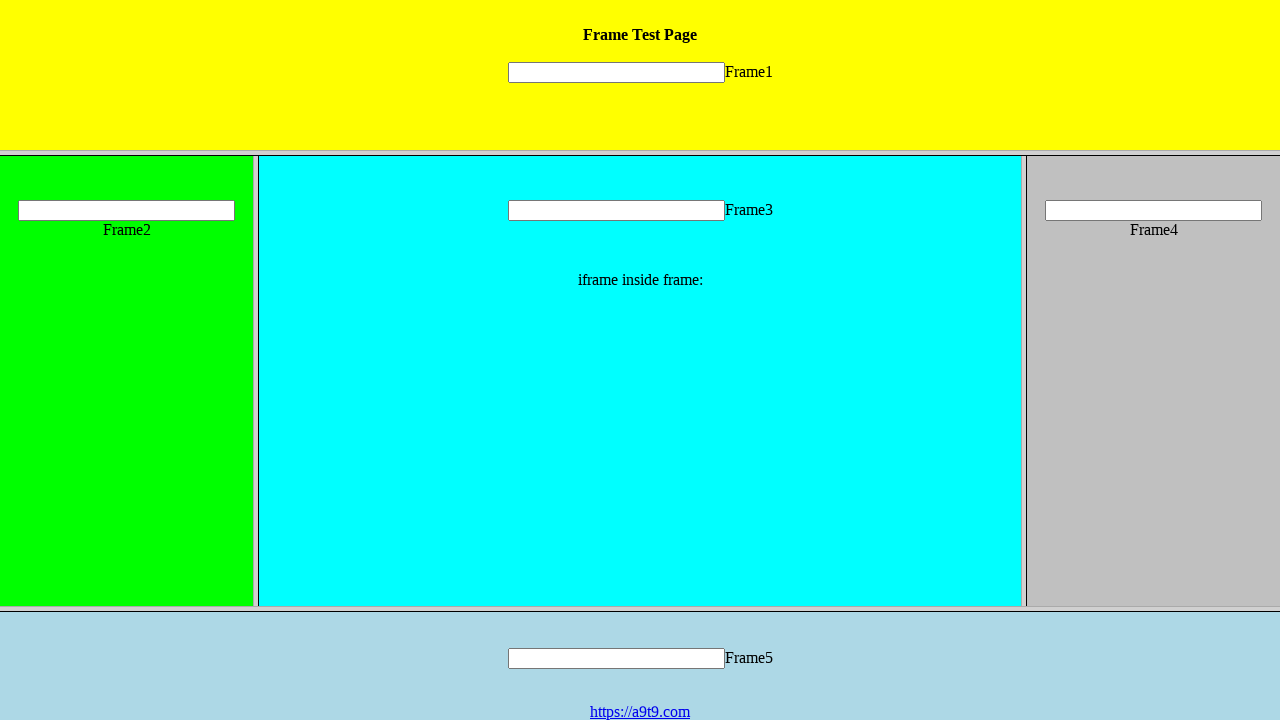

Navigation completed and page fully loaded
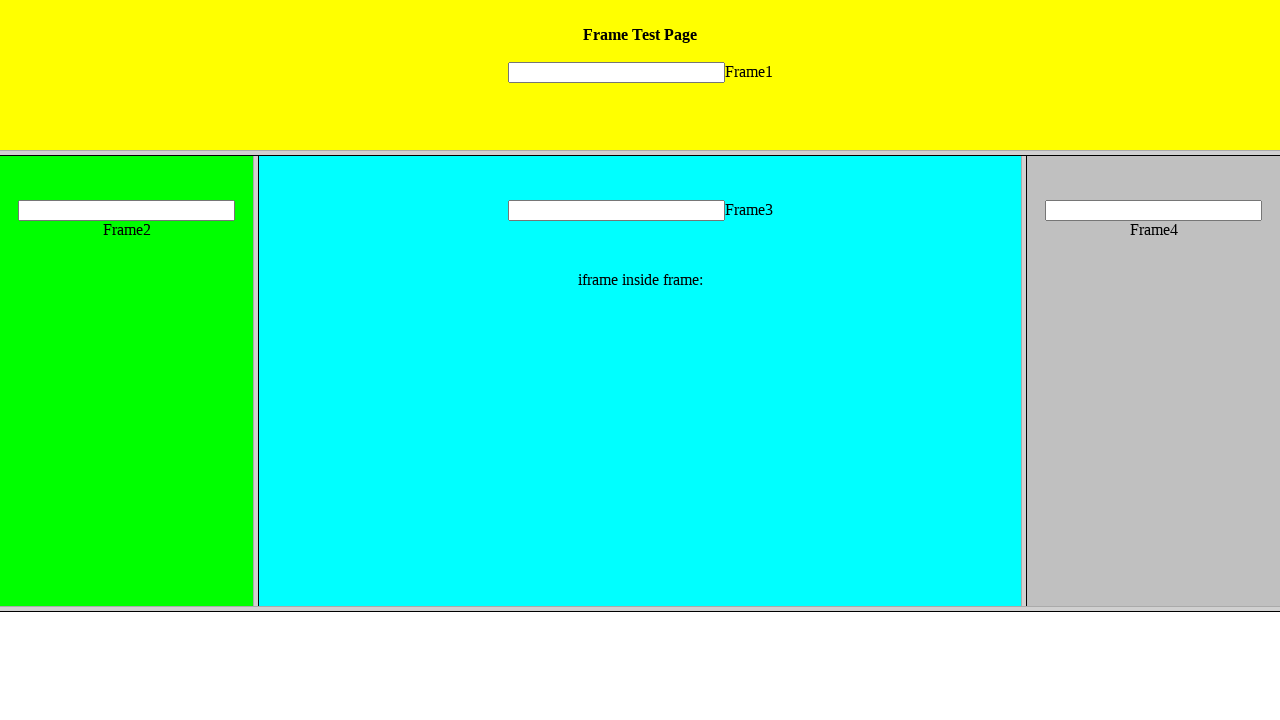

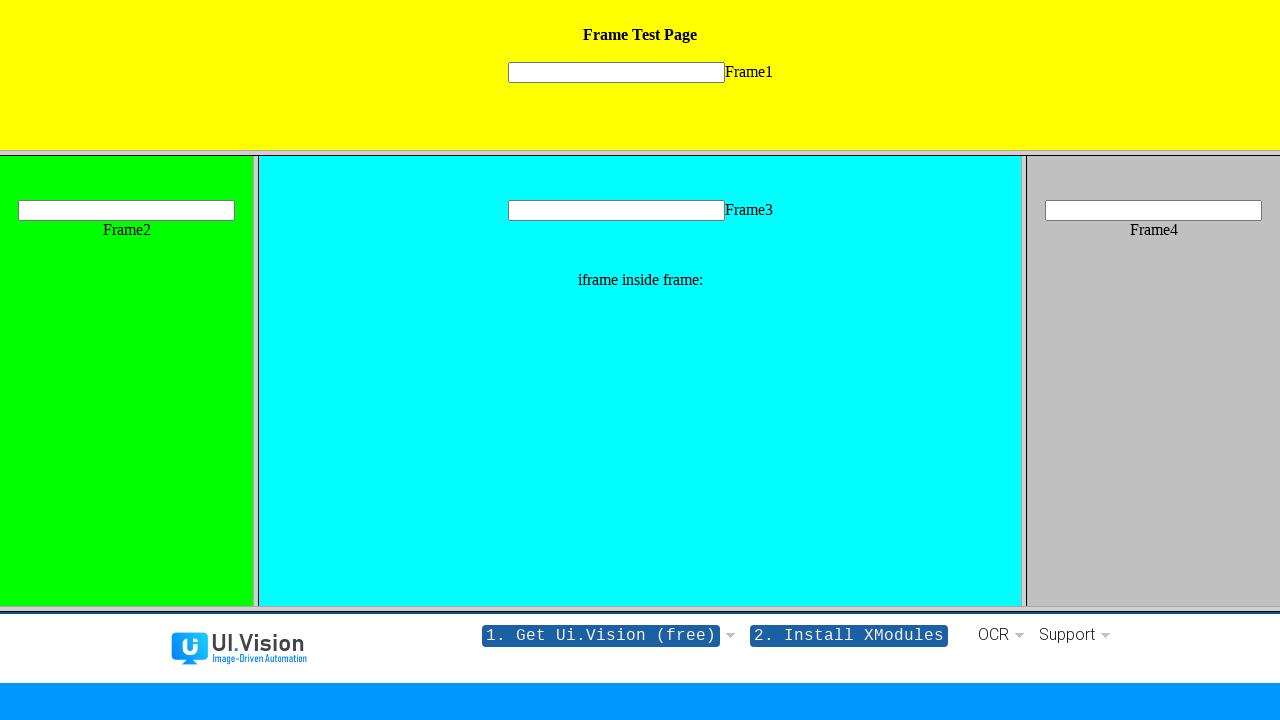